Navigates through multiple category search pages on 2GIS (a Russian mapping service) and waits for organization listings to load on each category page.

Starting URL: https://2gis.ru/spb/search/Поесть

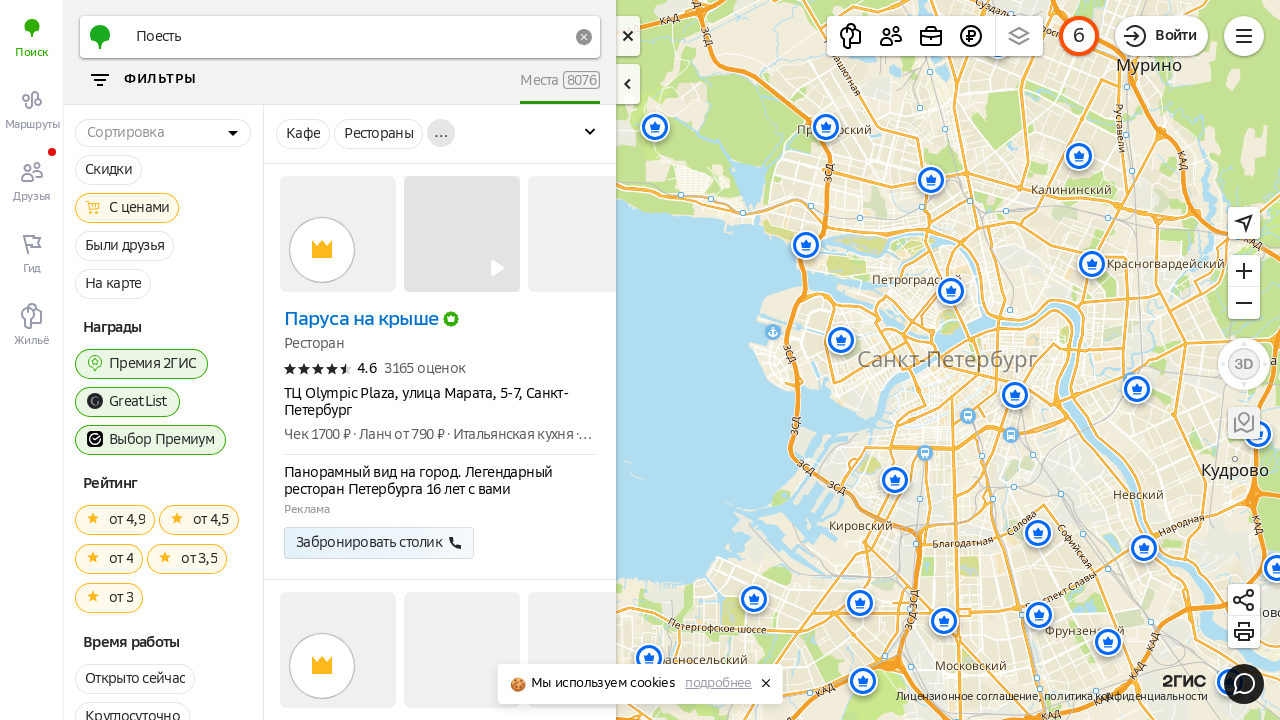

Waited for organization listings to load on initial category page (Поесть)
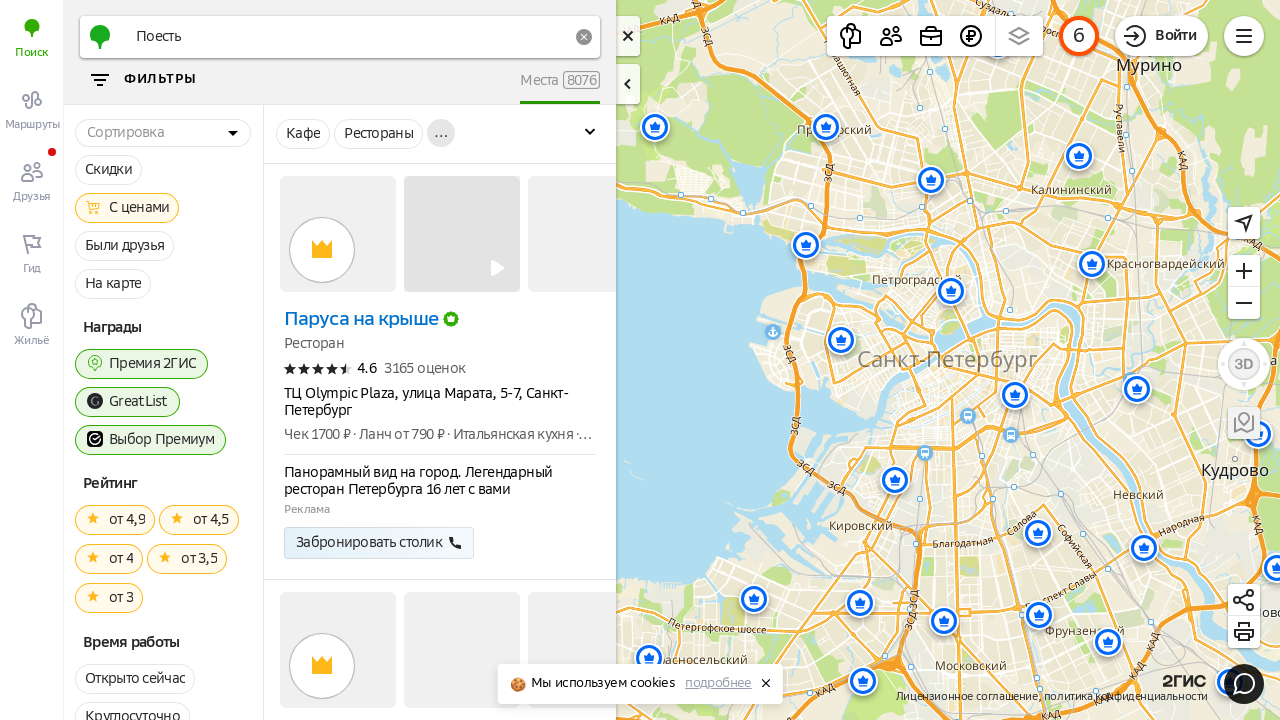

Navigated to category search page: Премия 2ГИС
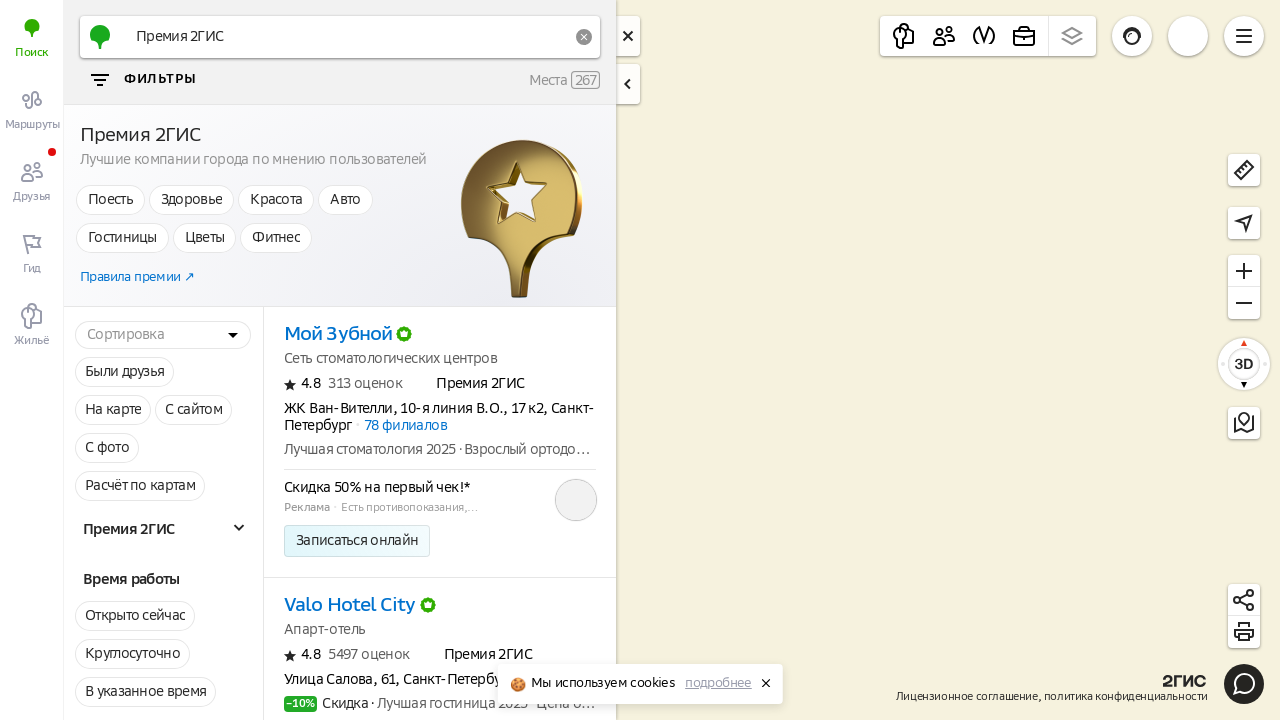

Organization listings loaded for category: Премия 2ГИС
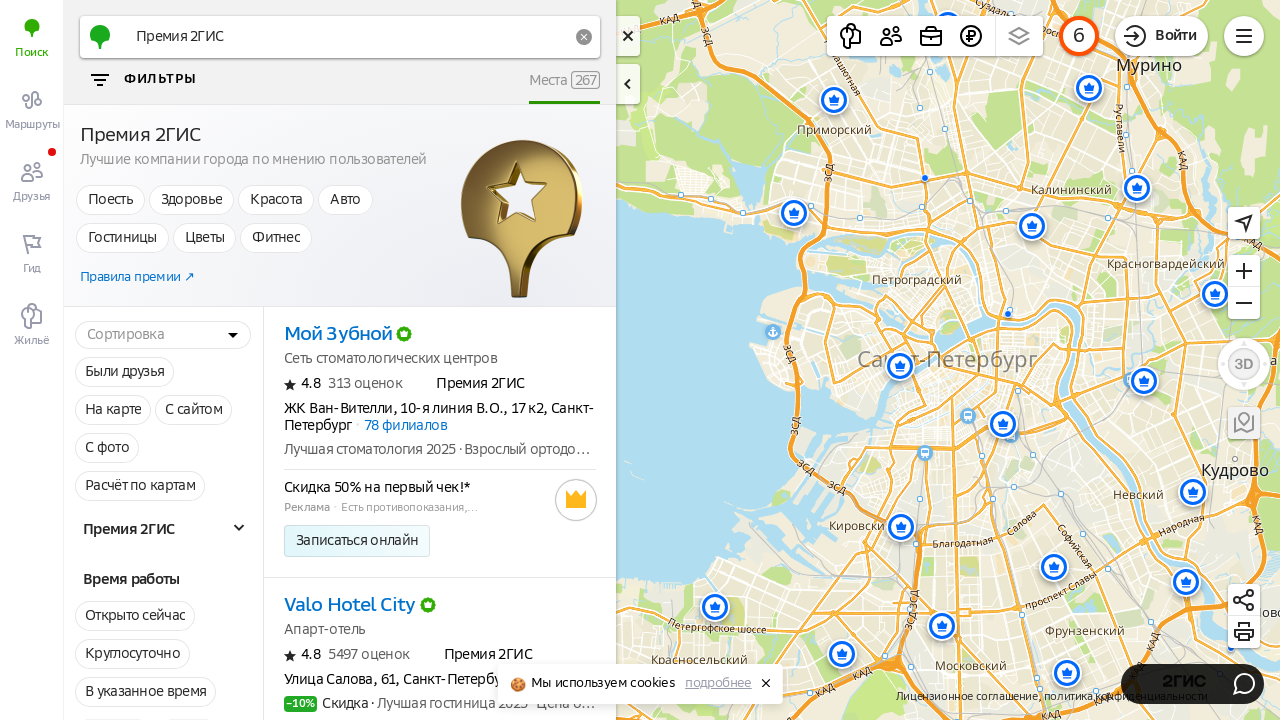

Navigated to category search page: Красота
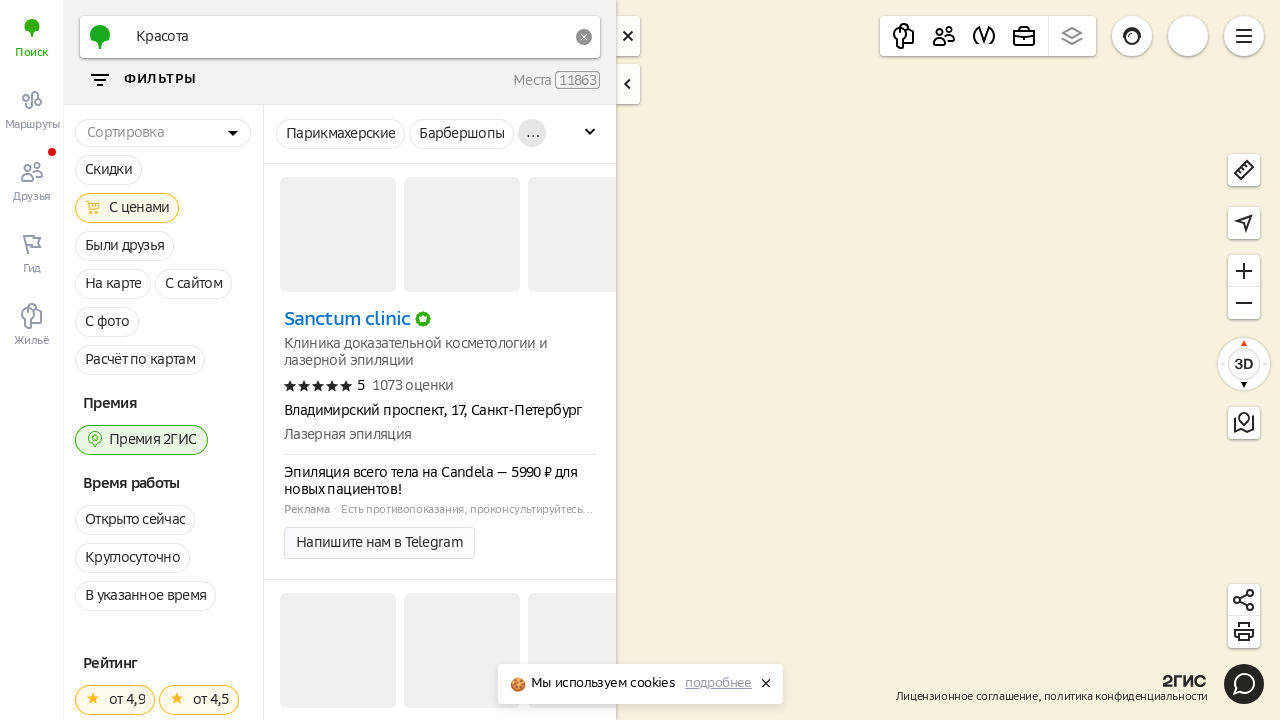

Organization listings loaded for category: Красота
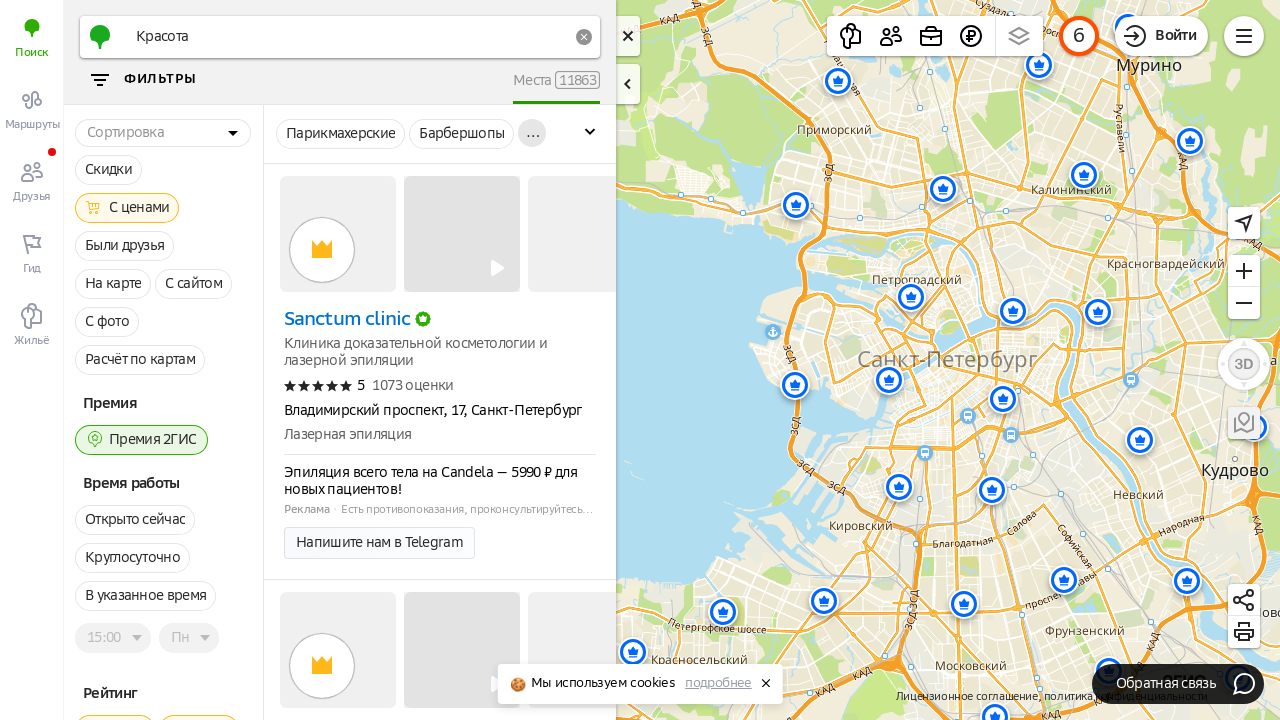

Navigated to category search page: ТРЦ
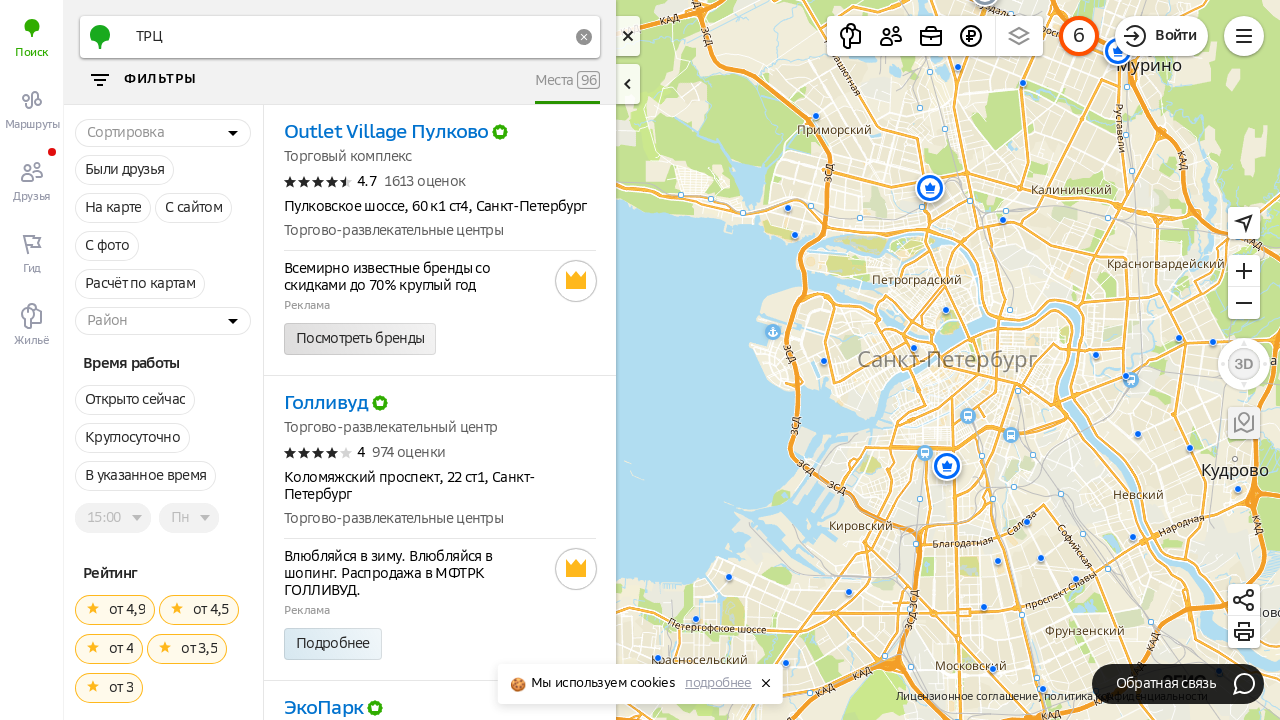

Organization listings loaded for category: ТРЦ
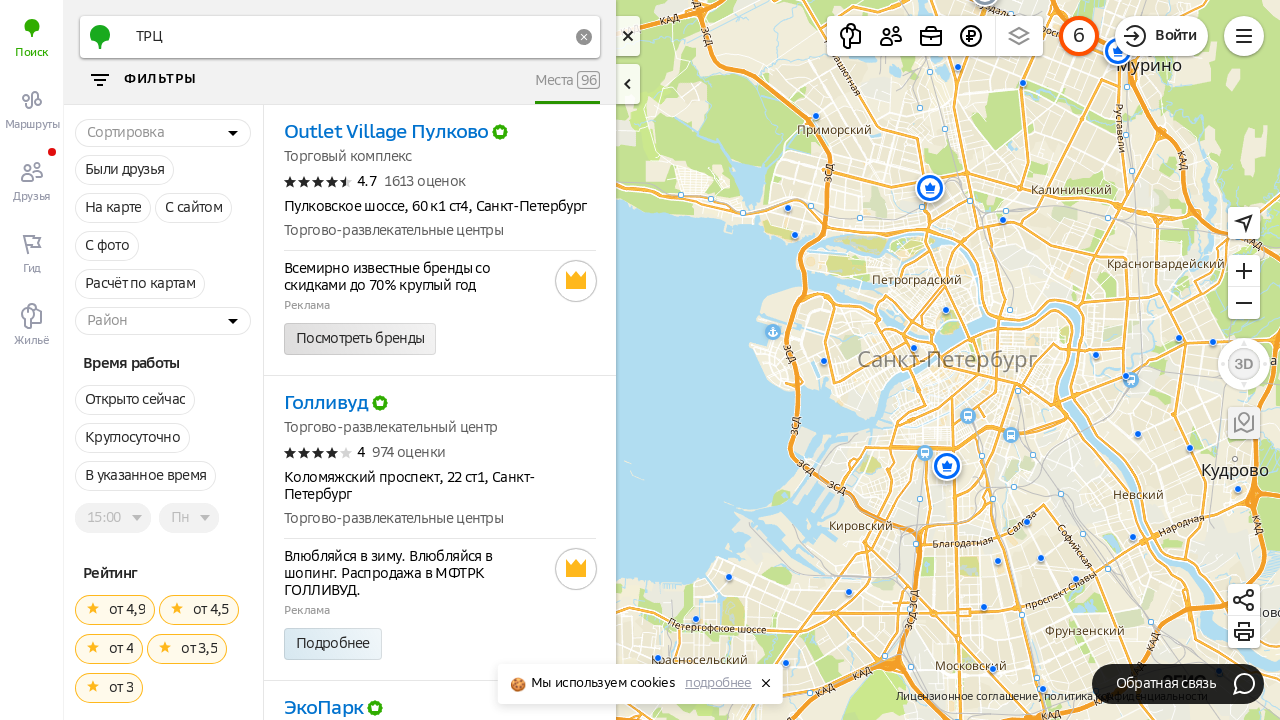

Navigated to category search page: Автосервис
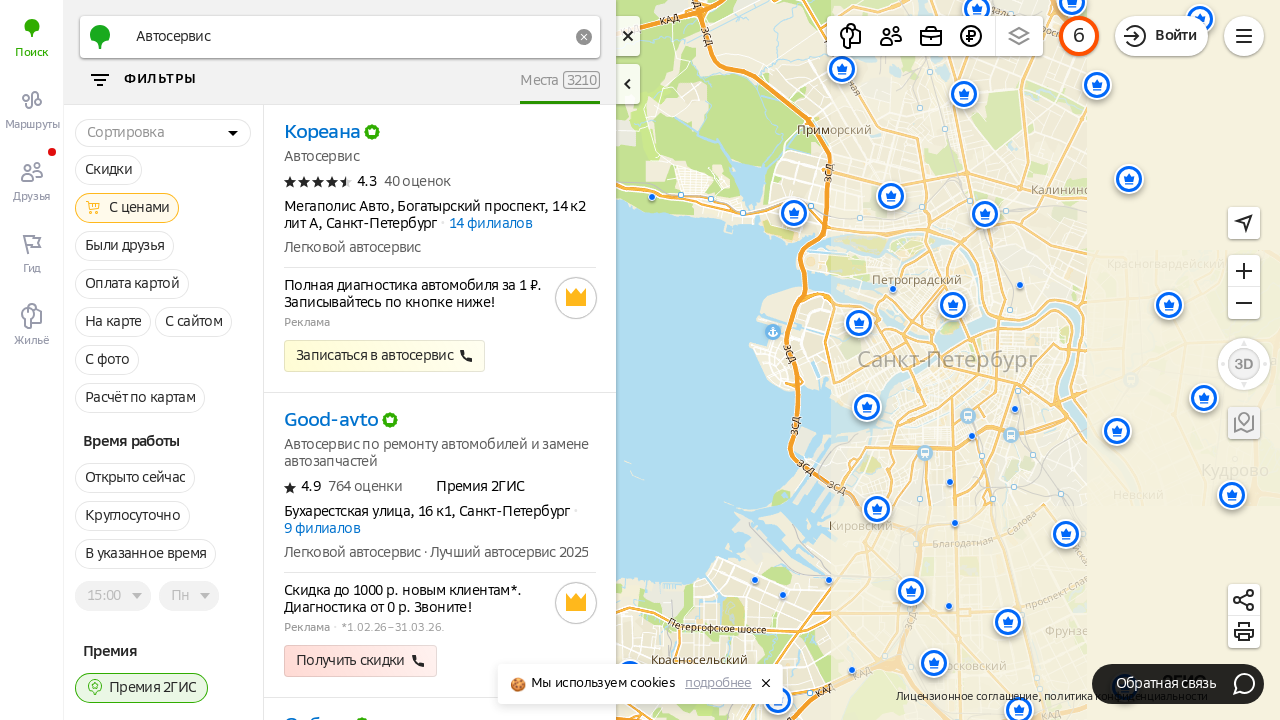

Organization listings loaded for category: Автосервис
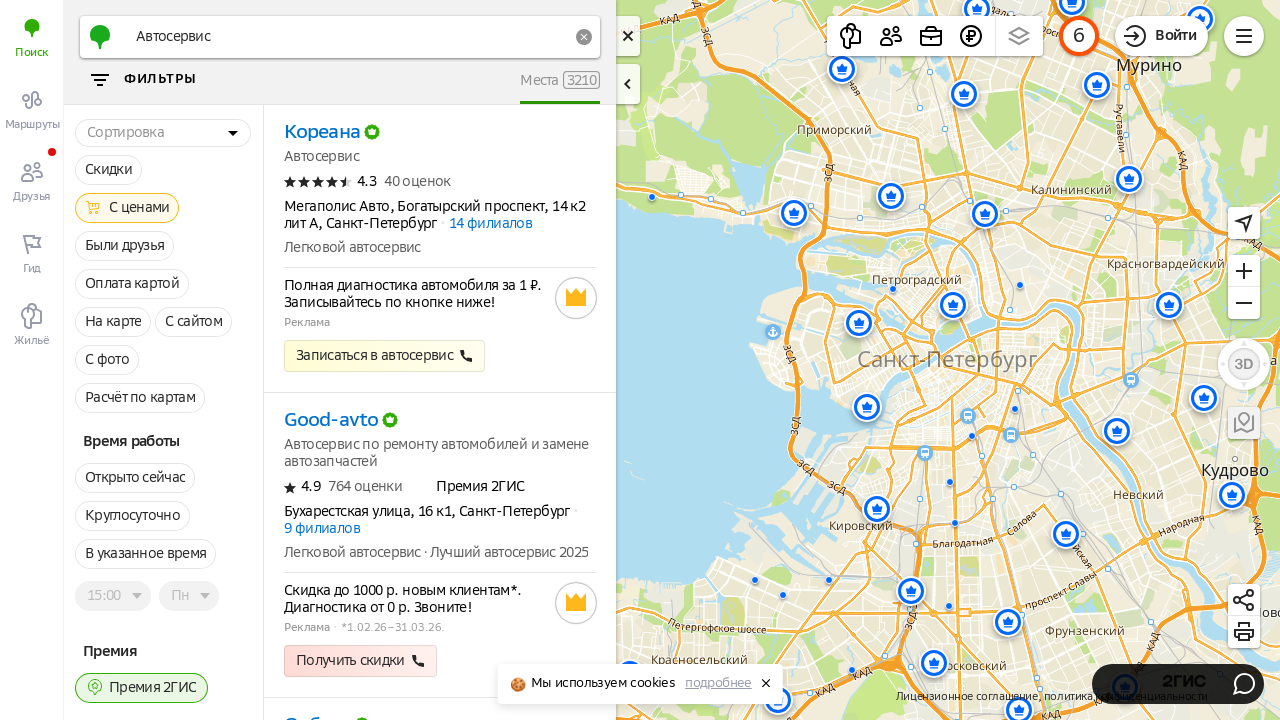

Navigated to category search page: Заправочные станции
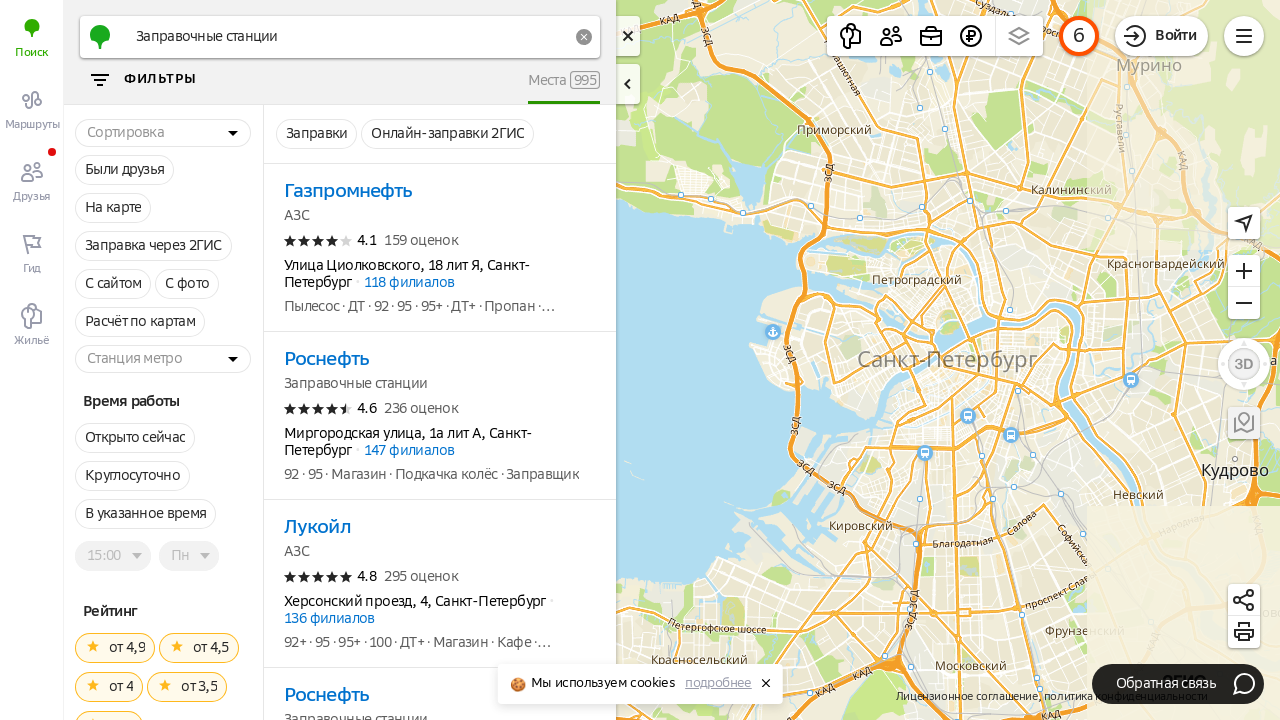

Organization listings loaded for category: Заправочные станции
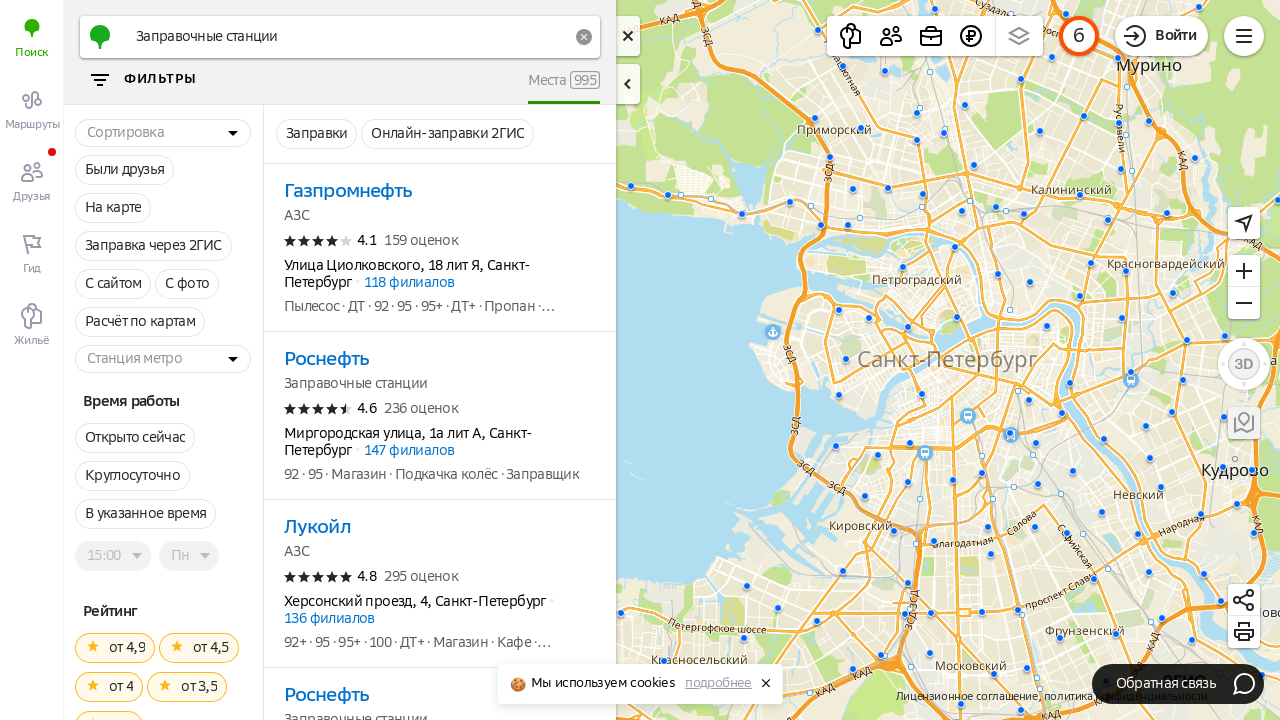

Navigated to category search page: Продукты
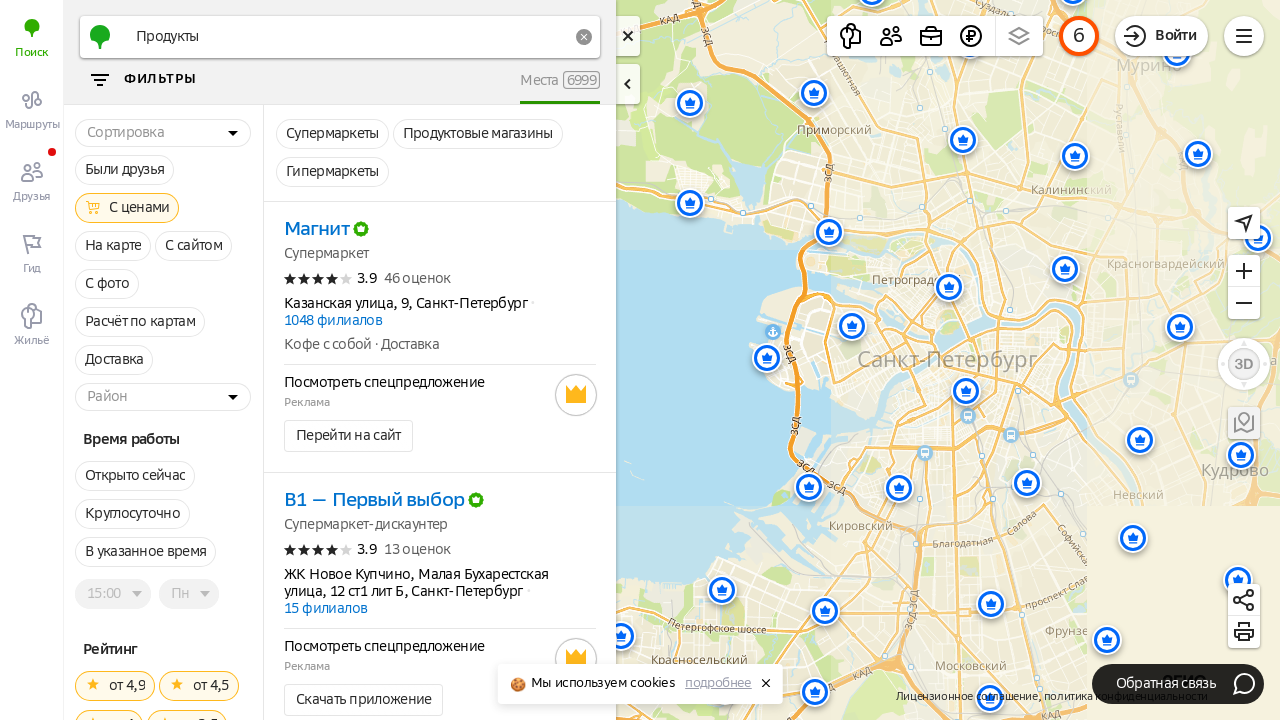

Organization listings loaded for category: Продукты
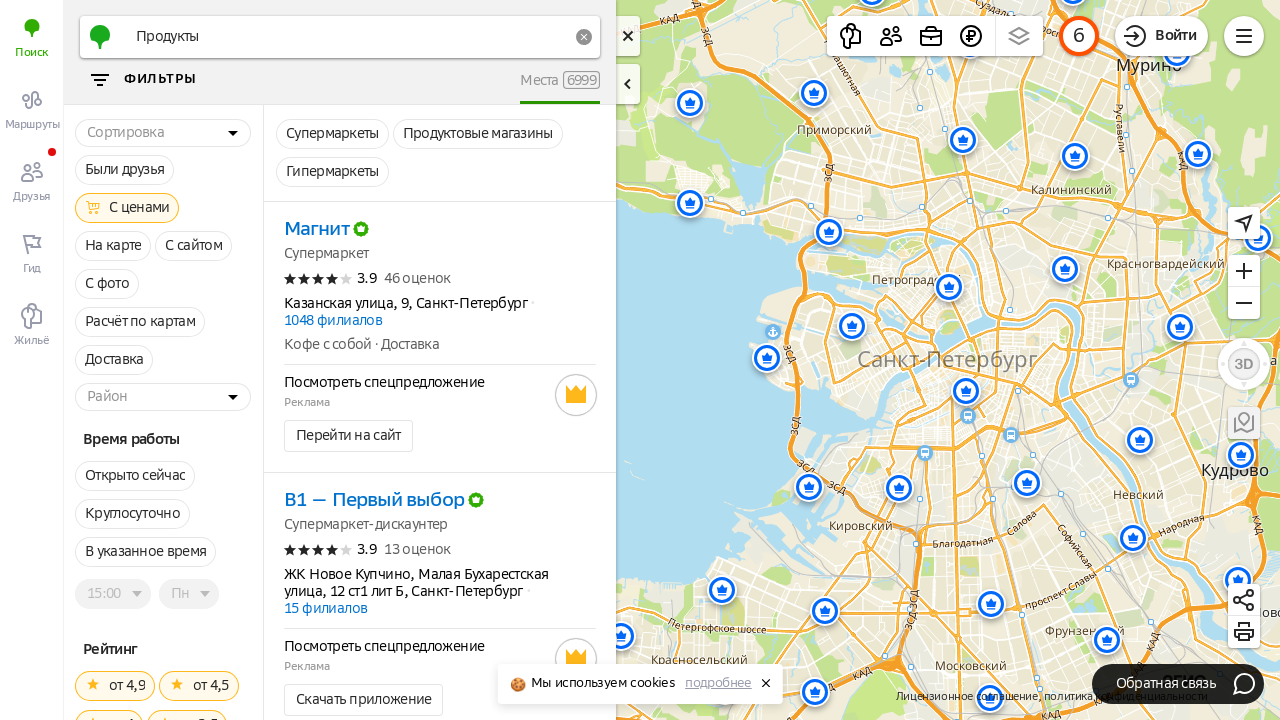

Navigated to category search page: Стоматолог
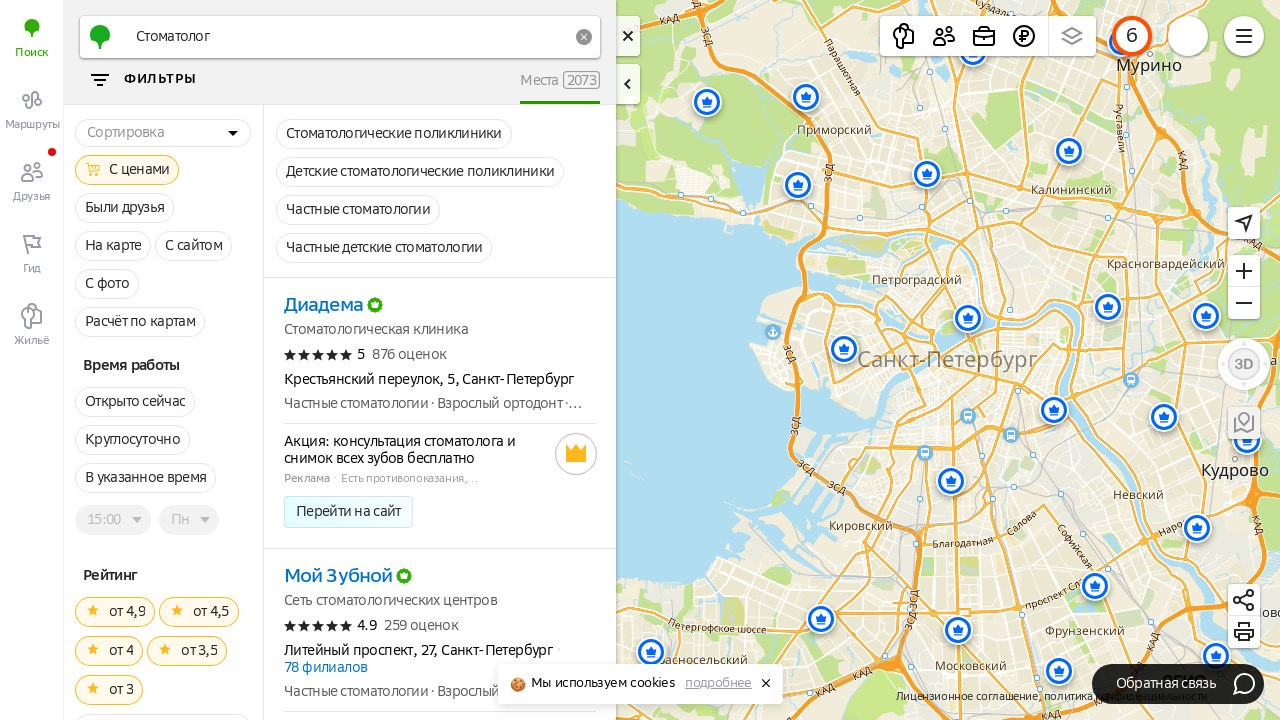

Organization listings loaded for category: Стоматолог
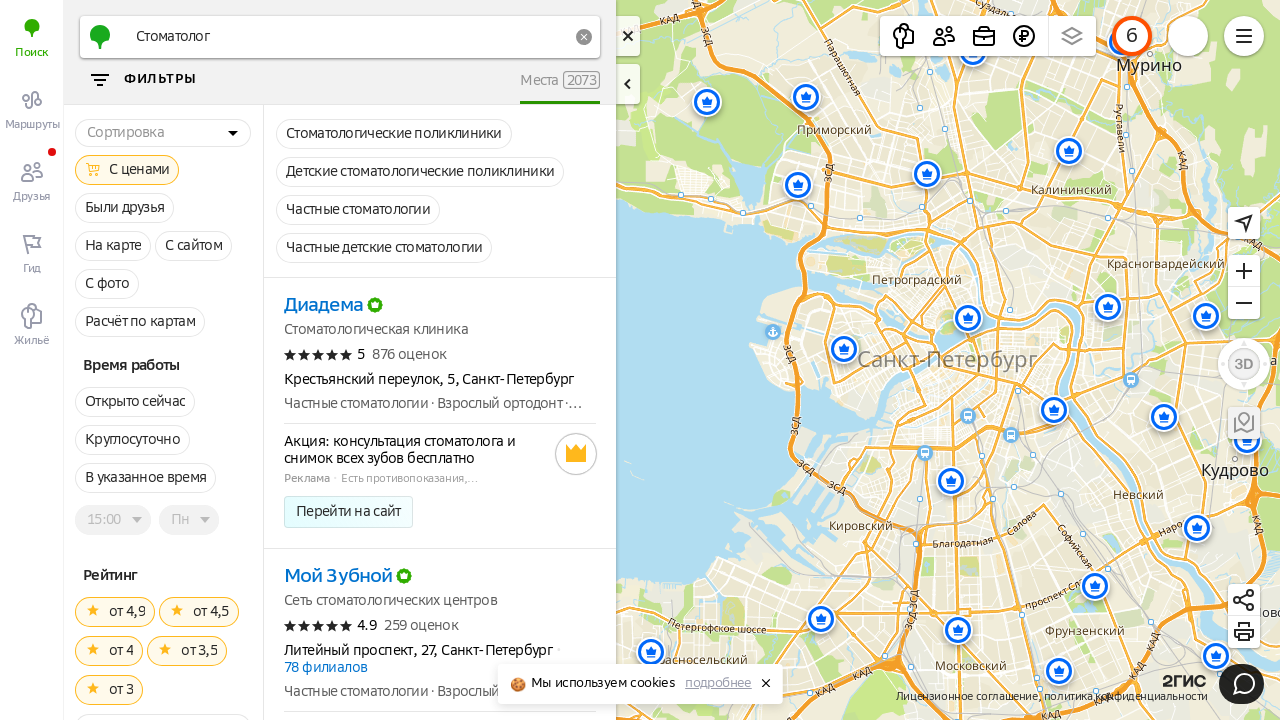

Navigated to category search page: Аптеки/rubricId/207
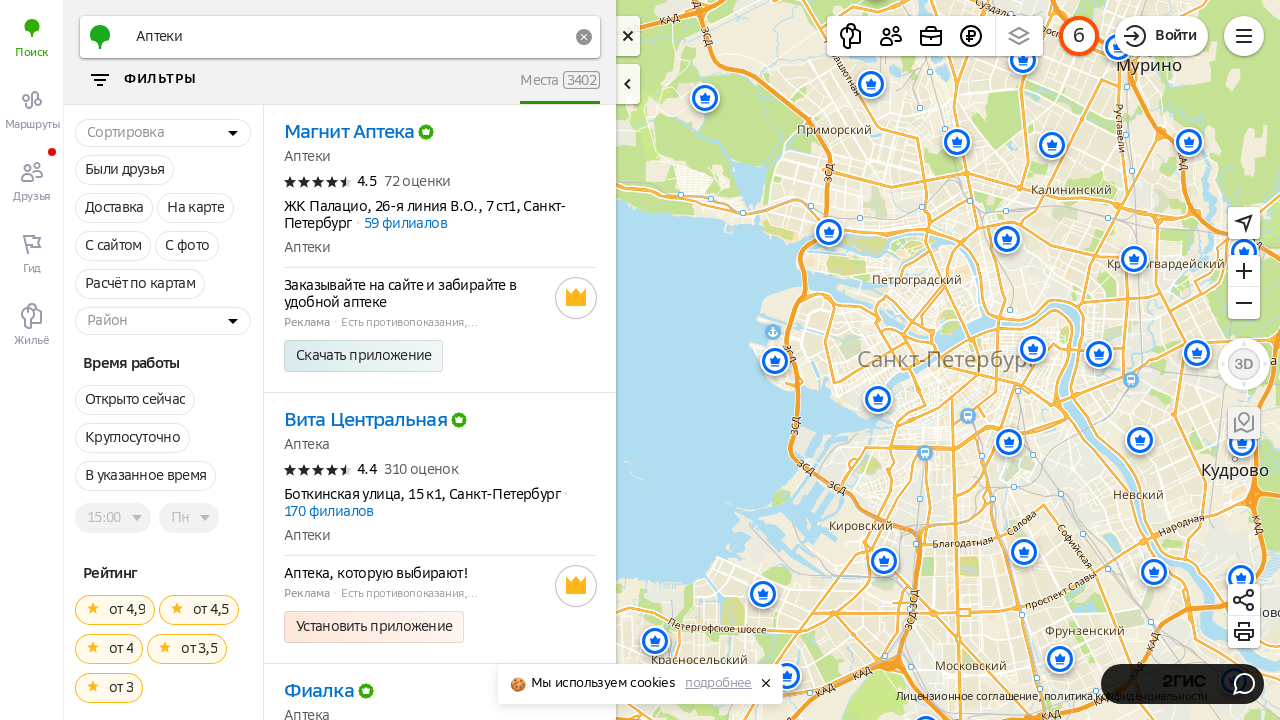

Organization listings loaded for category: Аптеки/rubricId/207
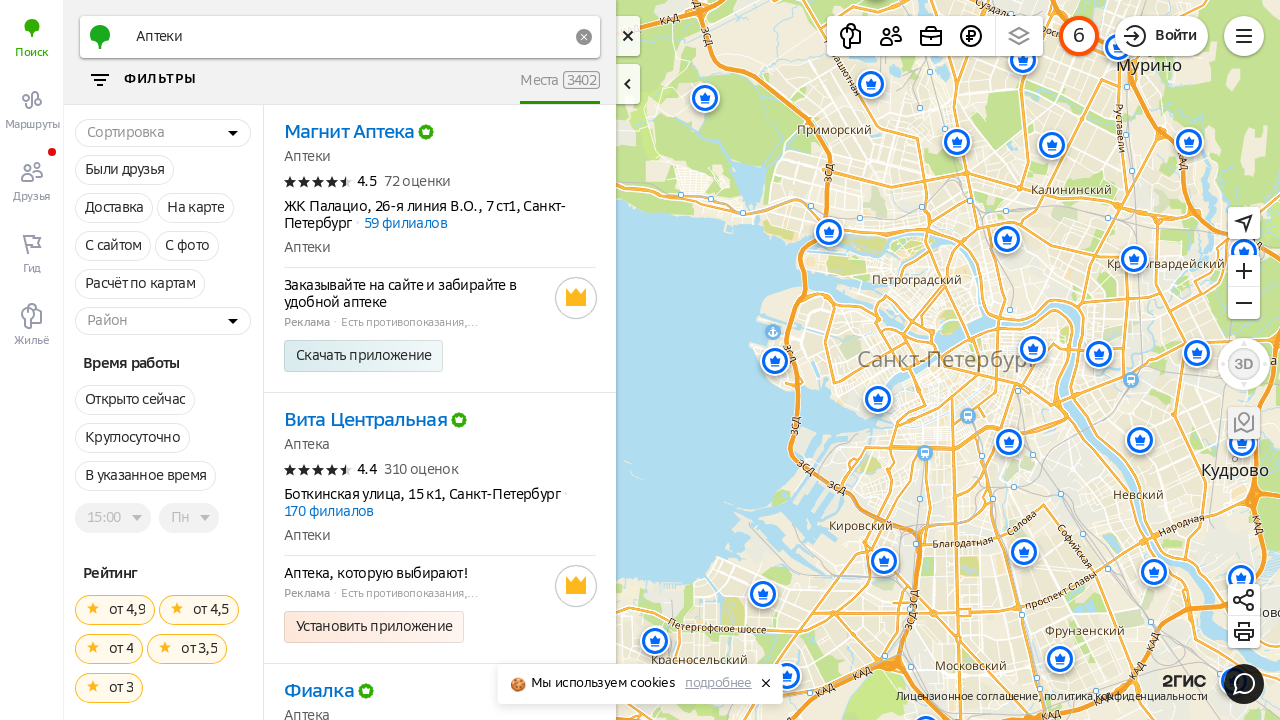

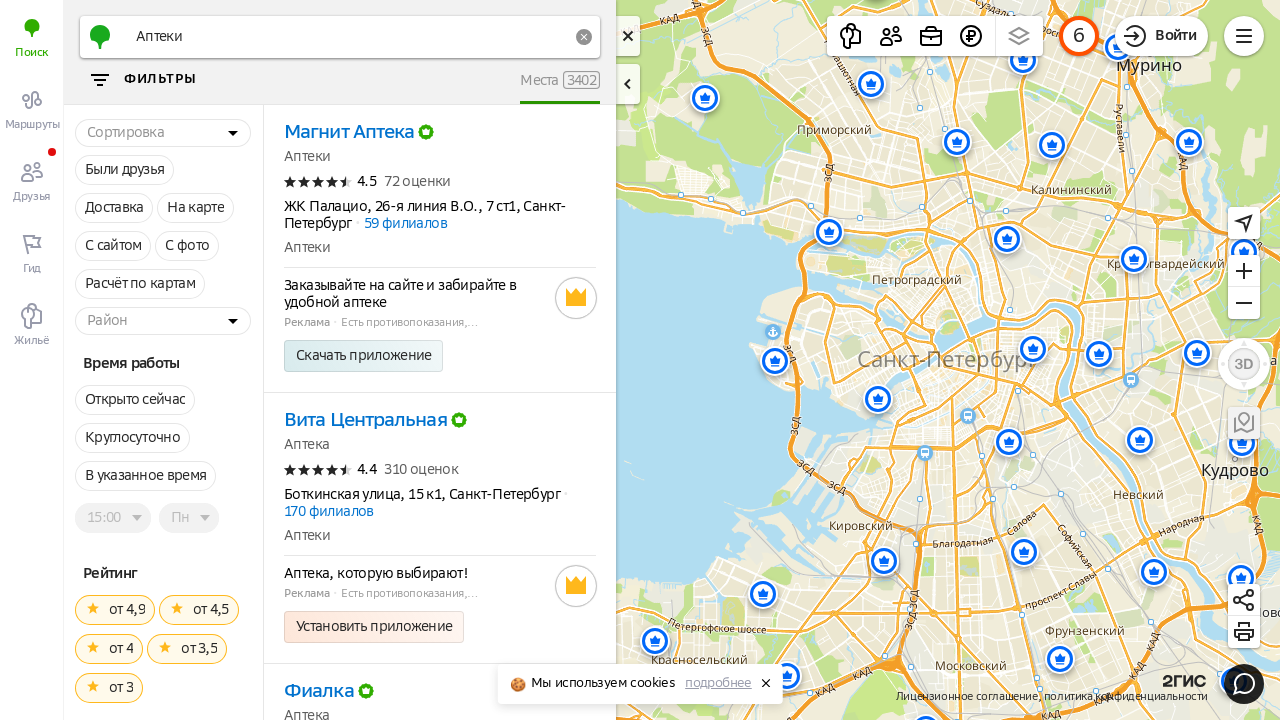